Tests that the Clear completed button displays correct text after completing an item

Starting URL: https://demo.playwright.dev/todomvc

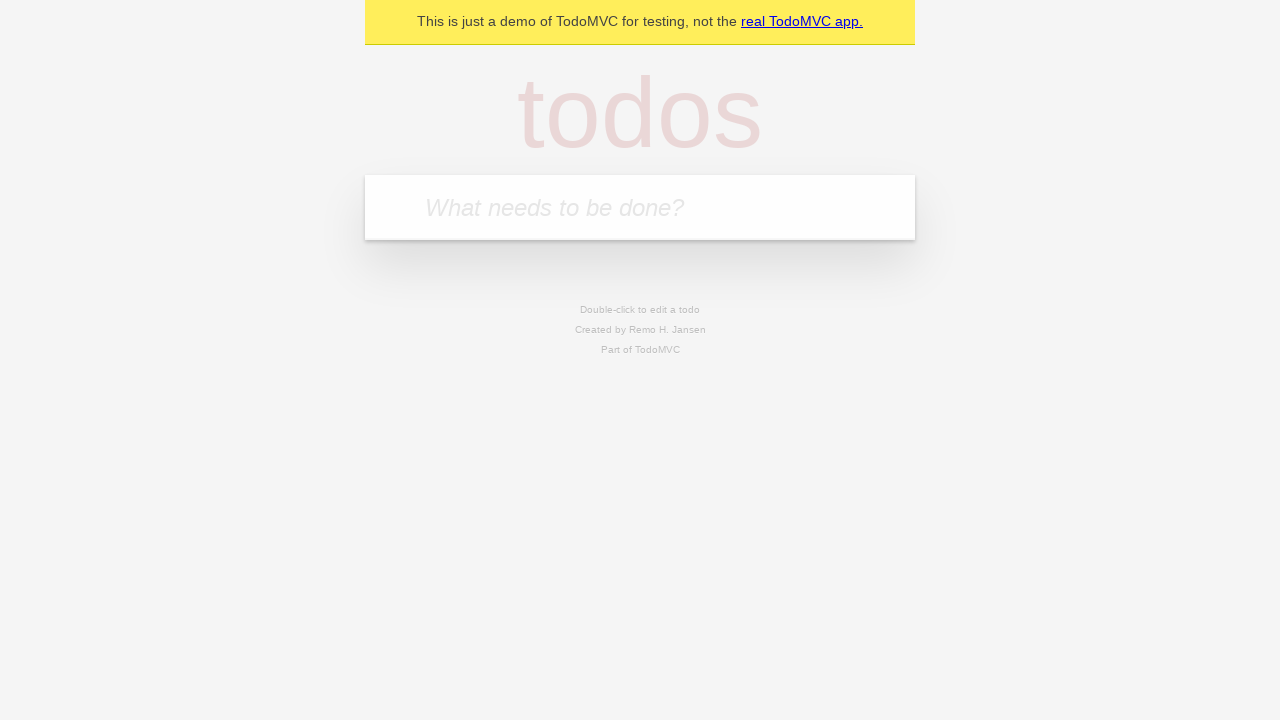

Filled input field with 'buy some cheese' on internal:attr=[placeholder="What needs to be done?"i]
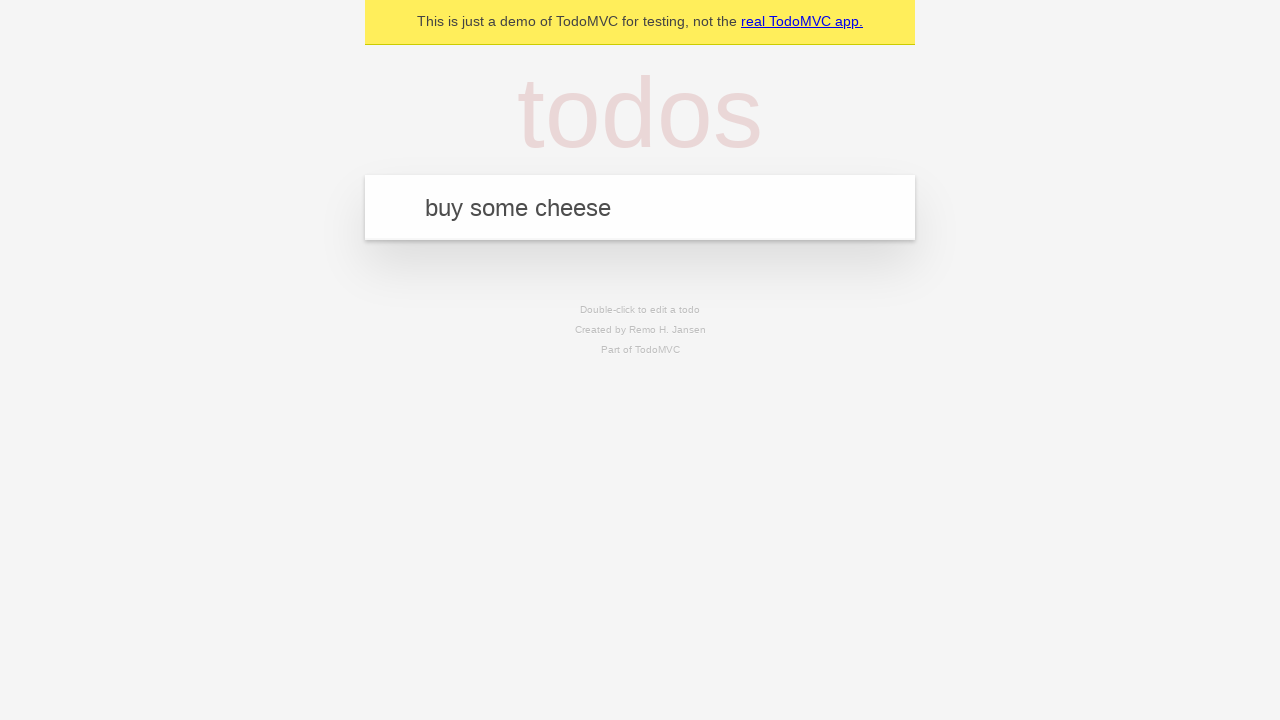

Pressed Enter to add first todo item on internal:attr=[placeholder="What needs to be done?"i]
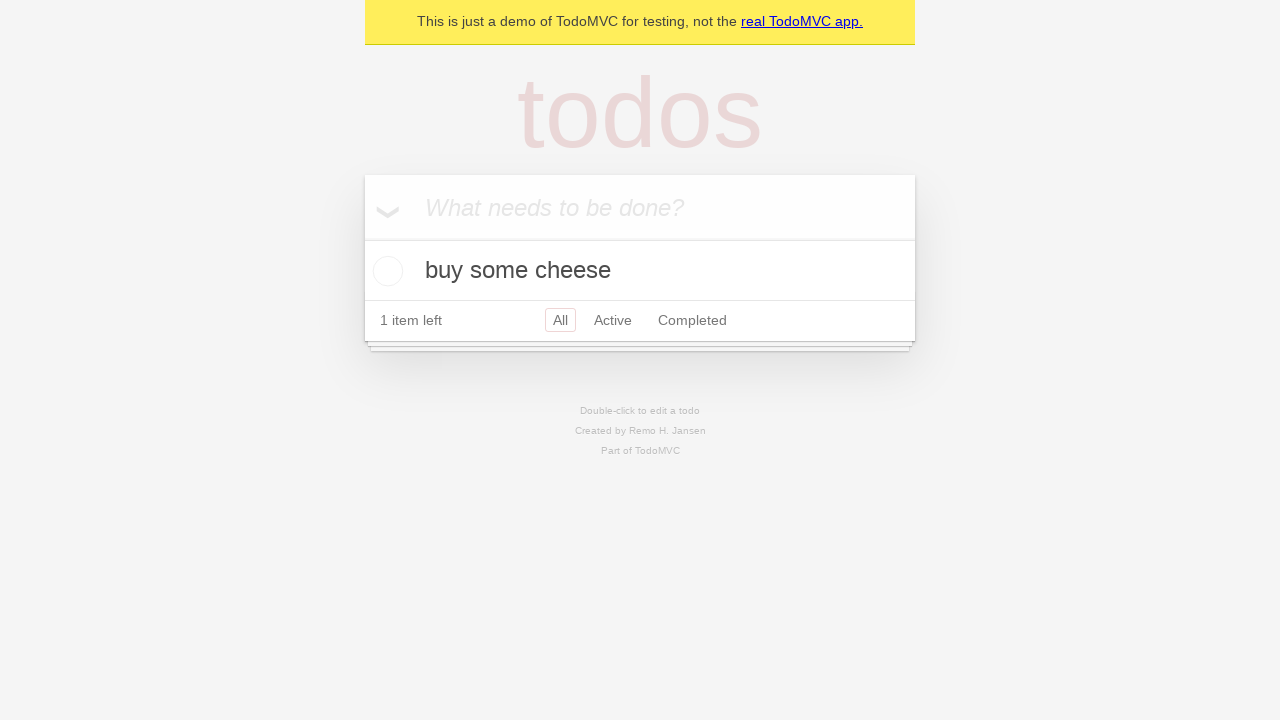

Filled input field with 'feed the cat' on internal:attr=[placeholder="What needs to be done?"i]
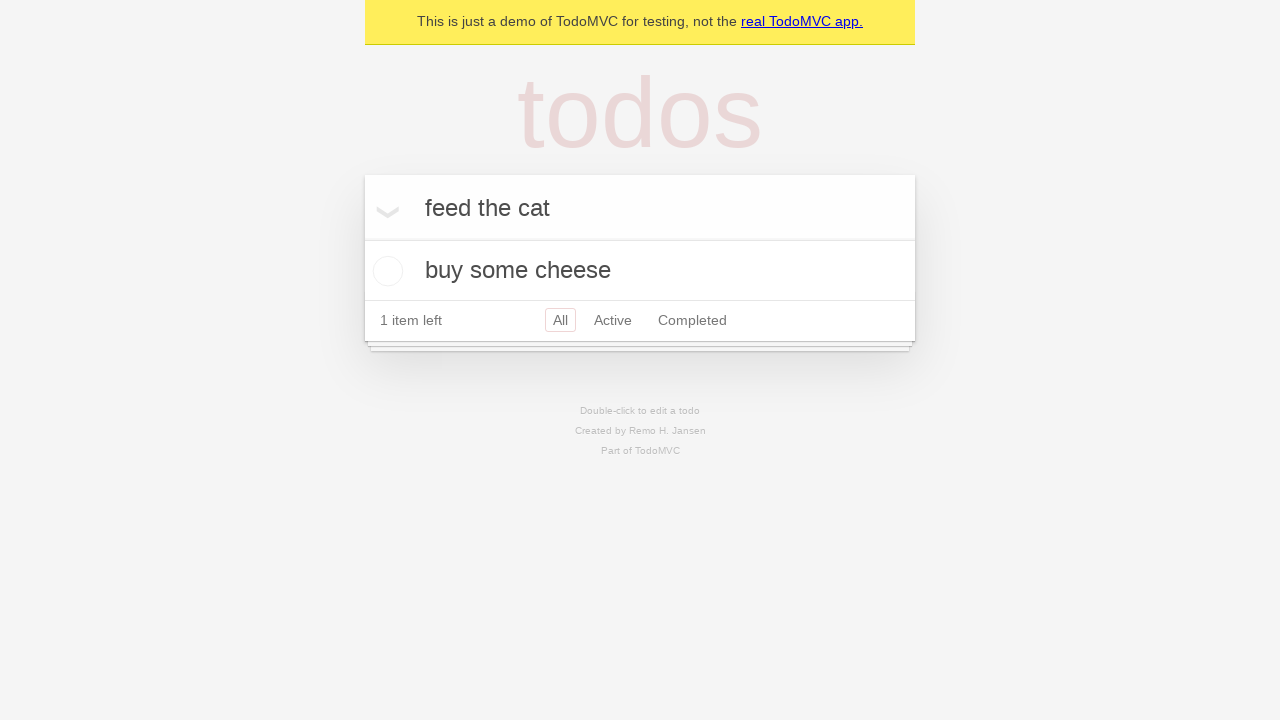

Pressed Enter to add second todo item on internal:attr=[placeholder="What needs to be done?"i]
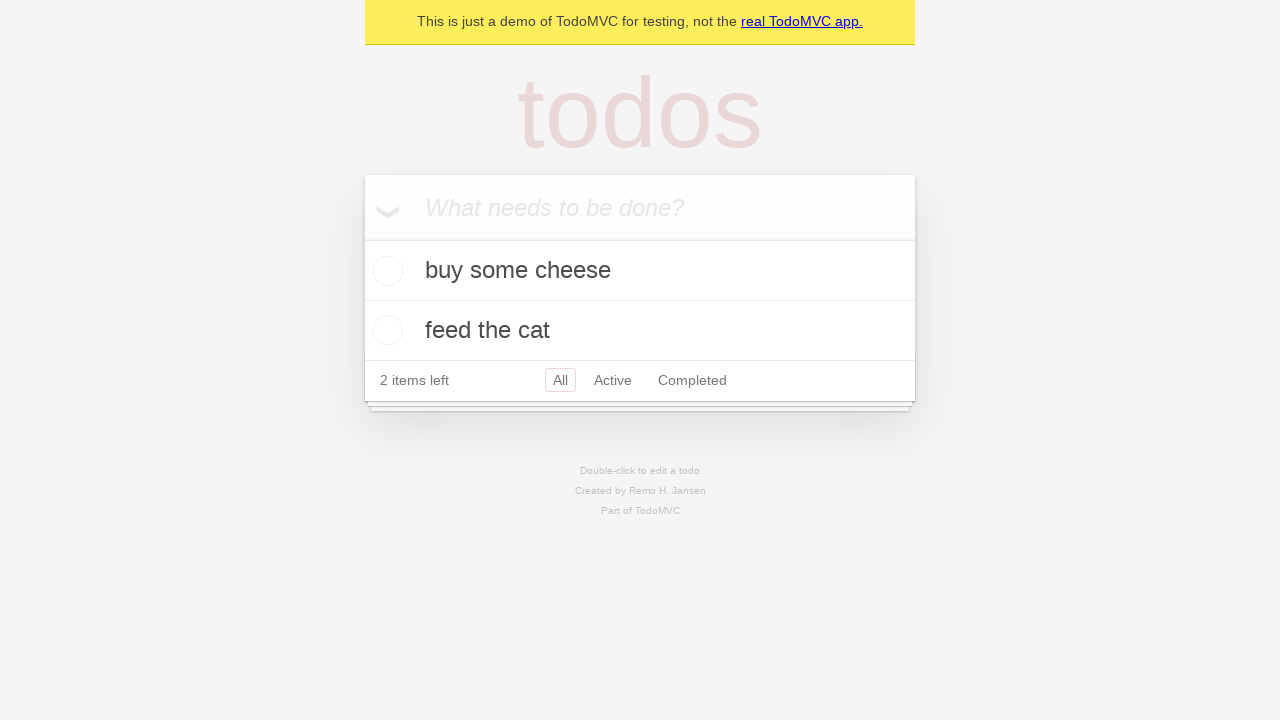

Filled input field with 'book a doctors appointment' on internal:attr=[placeholder="What needs to be done?"i]
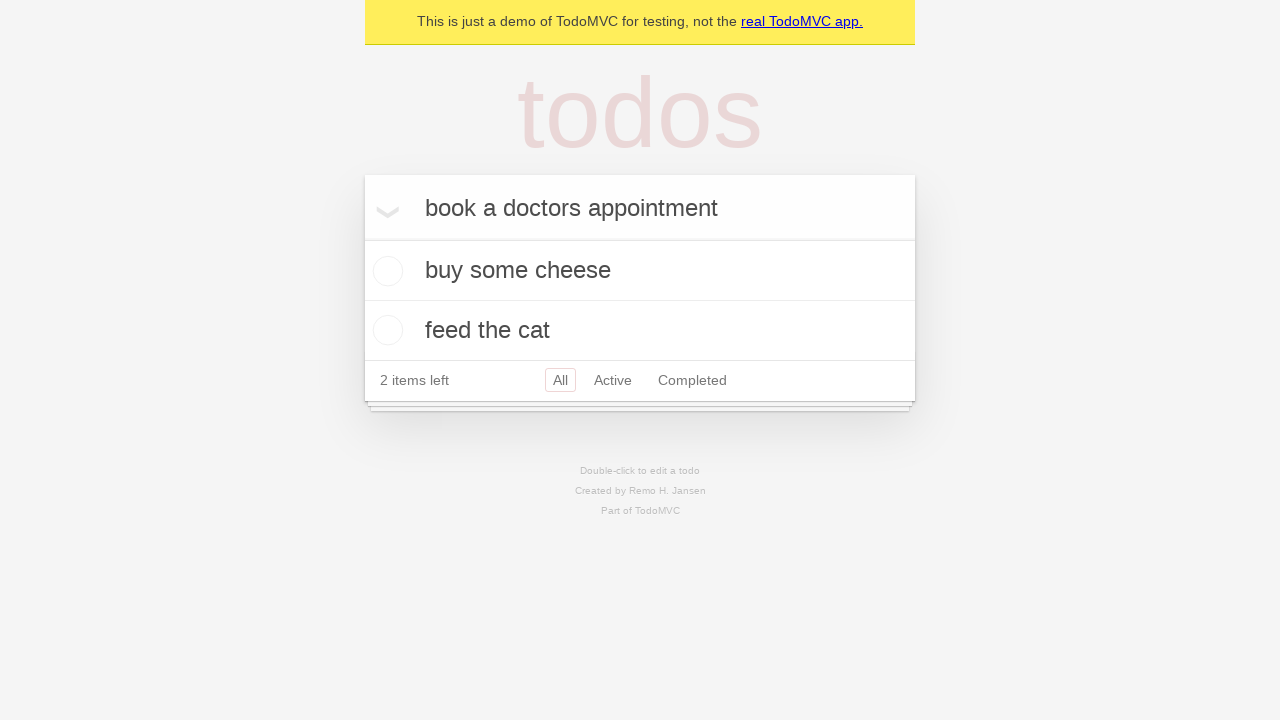

Pressed Enter to add third todo item on internal:attr=[placeholder="What needs to be done?"i]
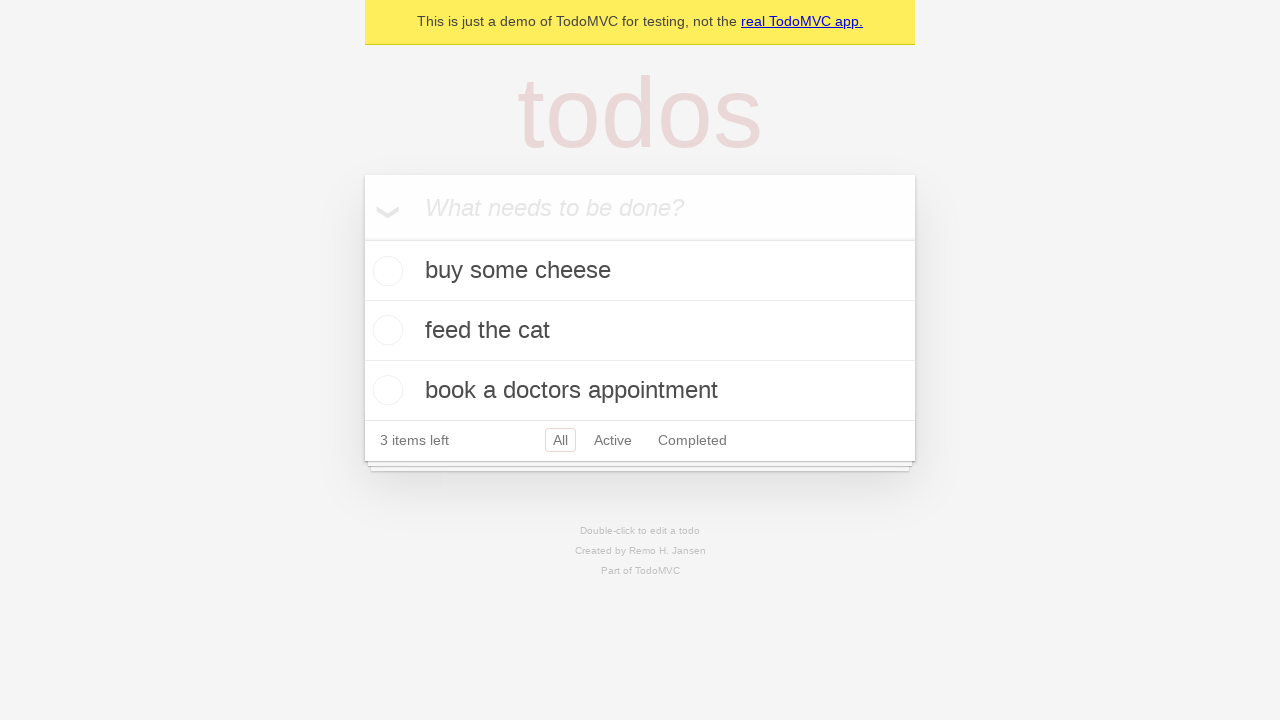

Checked the first todo item as completed at (385, 271) on .todo-list li .toggle >> nth=0
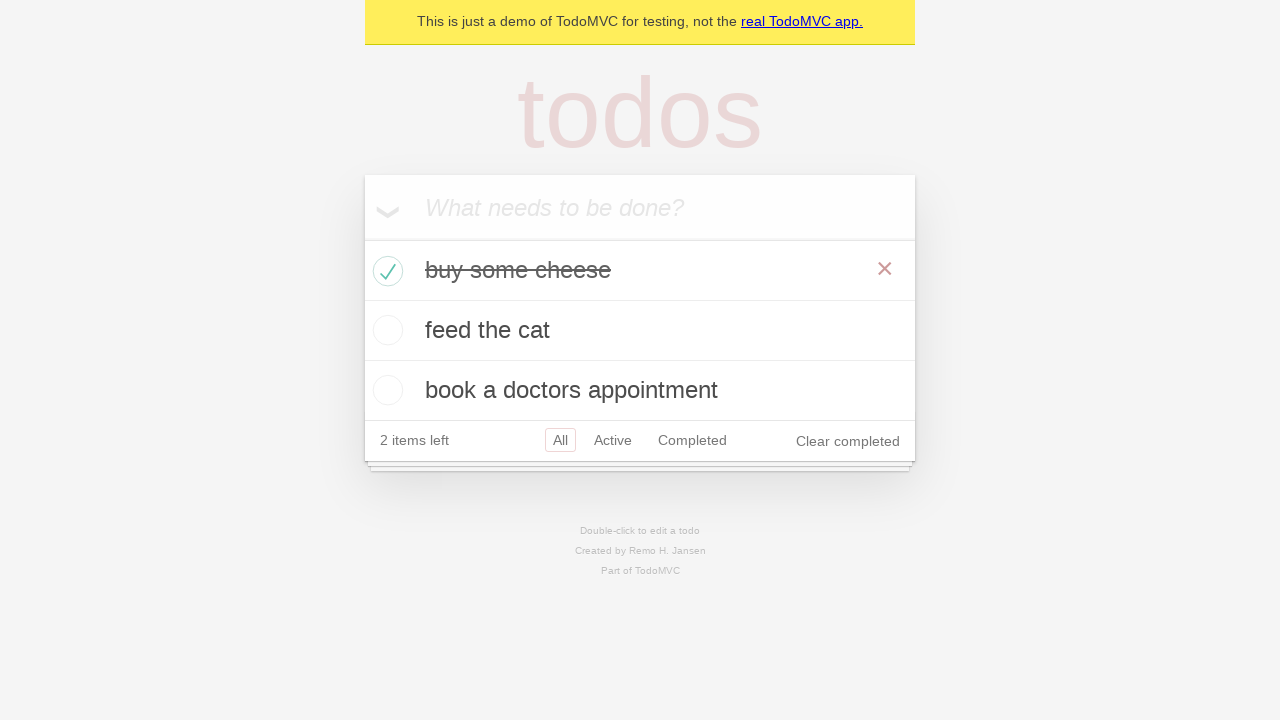

Clear completed button is now visible
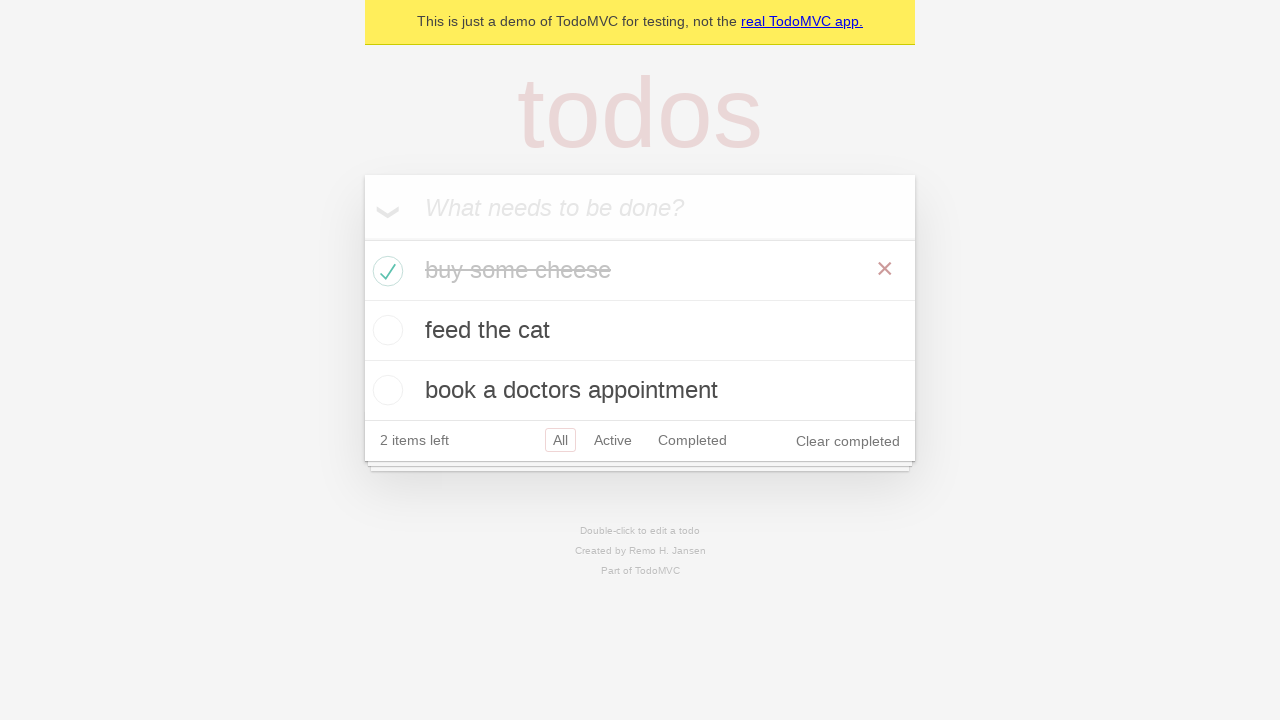

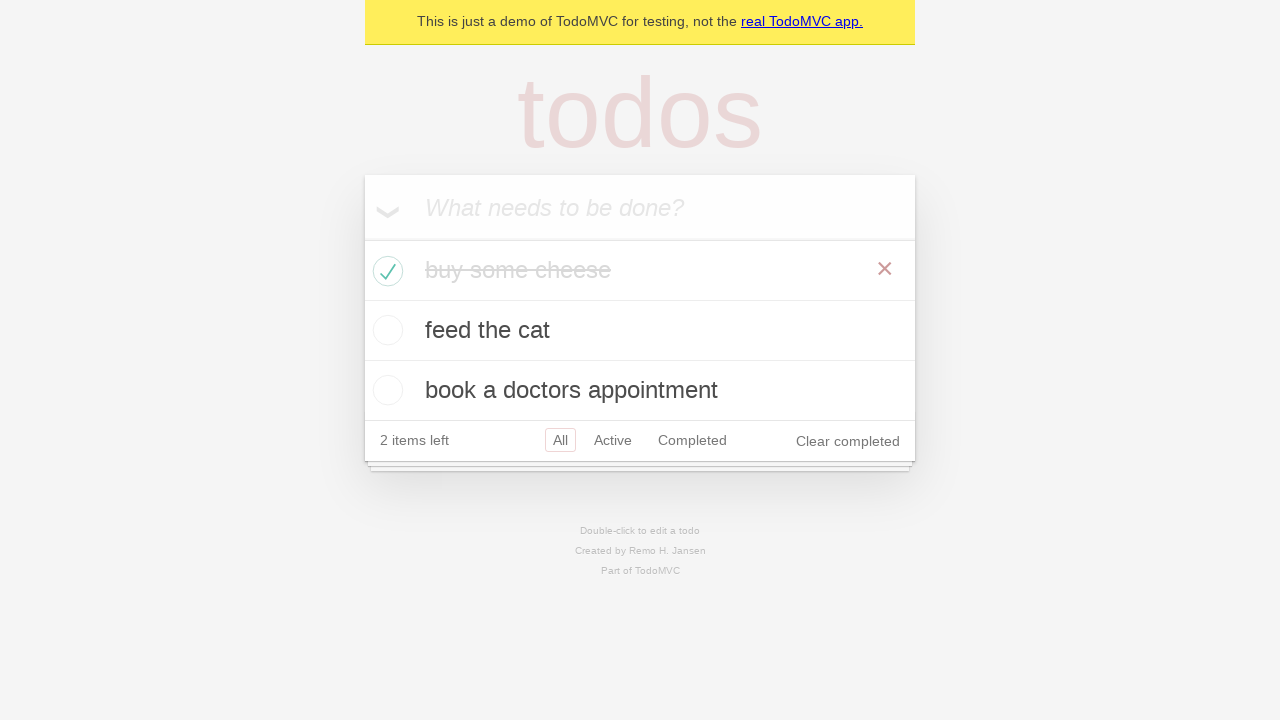